Tests dropdown selection functionality by selecting year (2000), month (January), and day (10) from respective dropdown menus using different selection methods

Starting URL: https://testcenter.techproeducation.com/index.php?page=dropdown

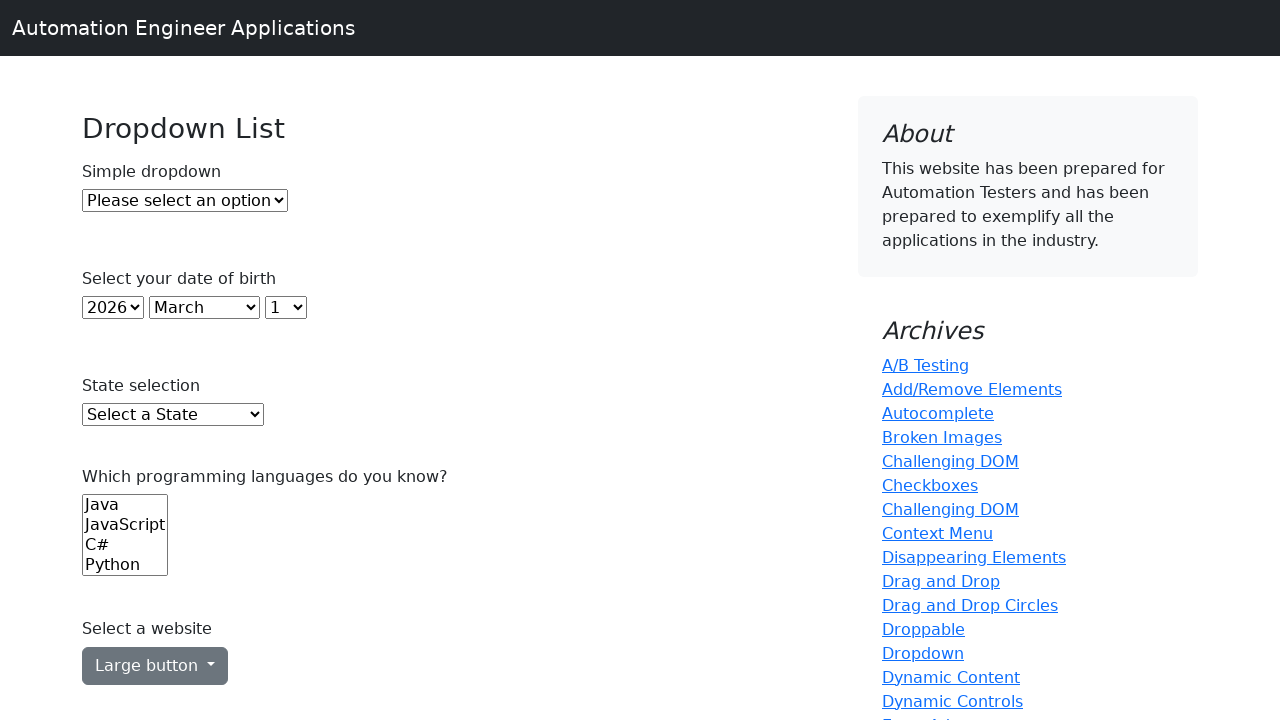

Selected year 2000 from year dropdown using index 22 on select#year
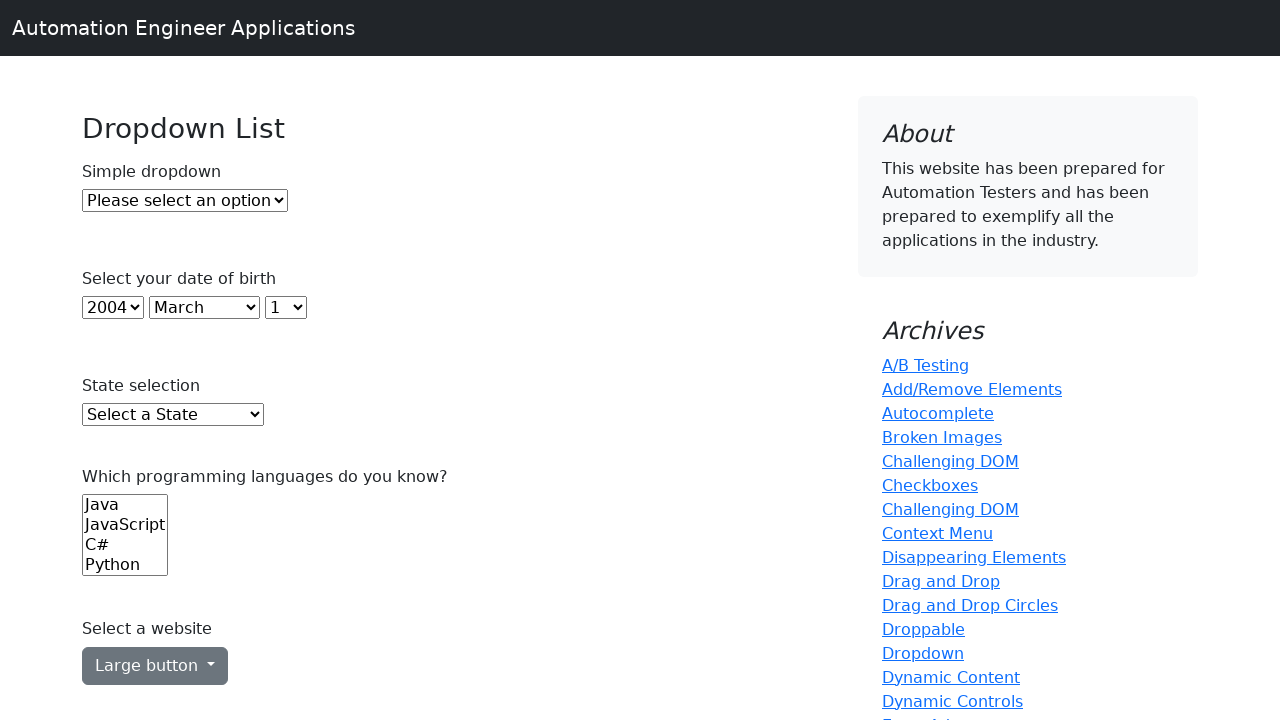

Selected January from month dropdown using value '0' on select#month
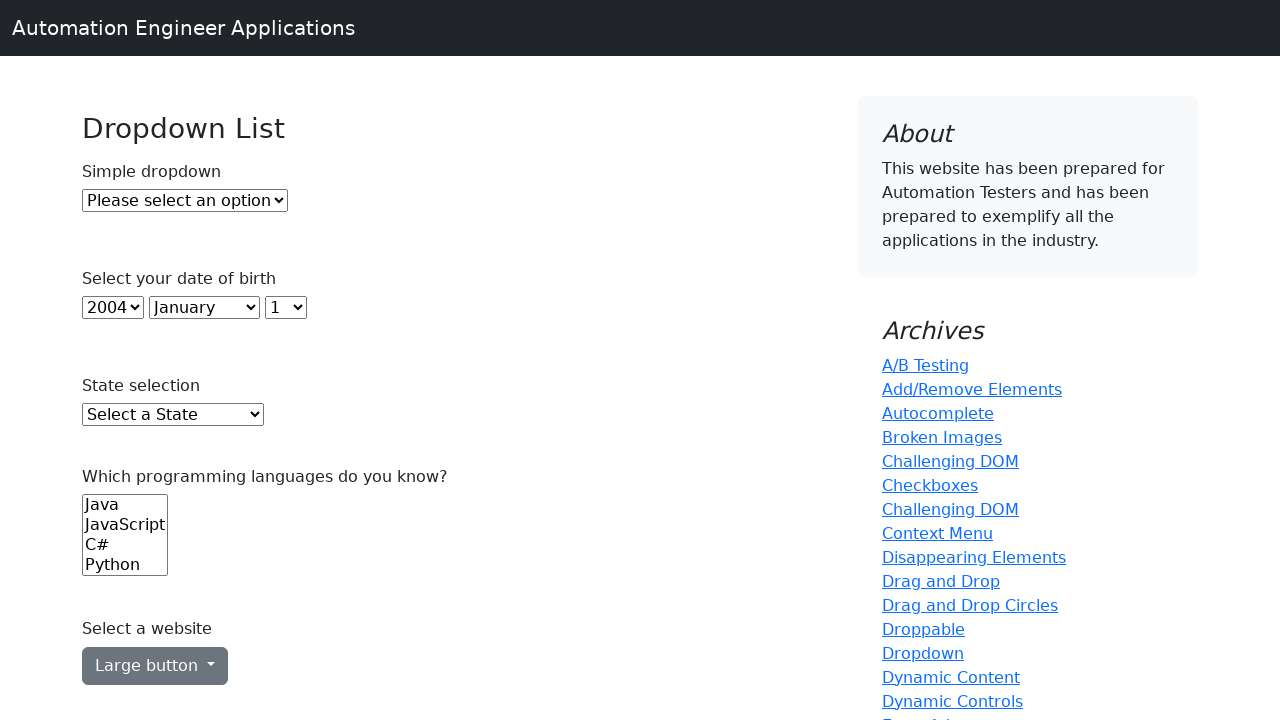

Selected day 10 from day dropdown using label text on select#day
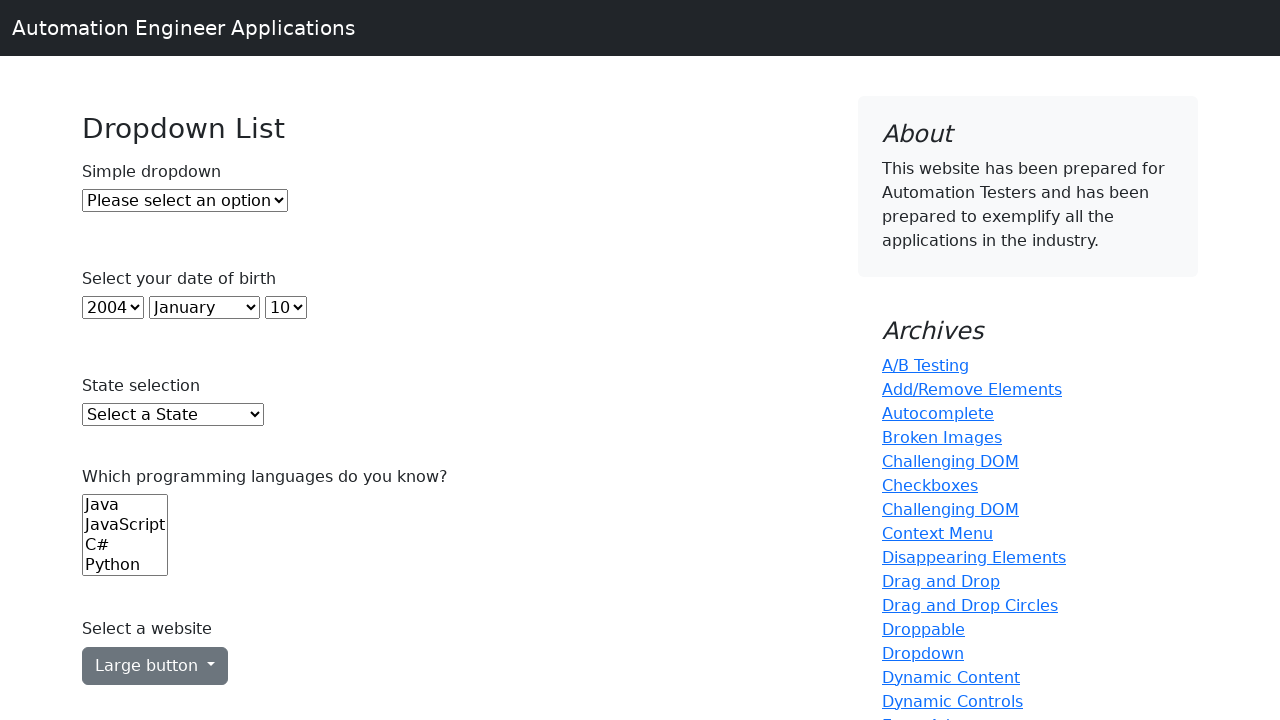

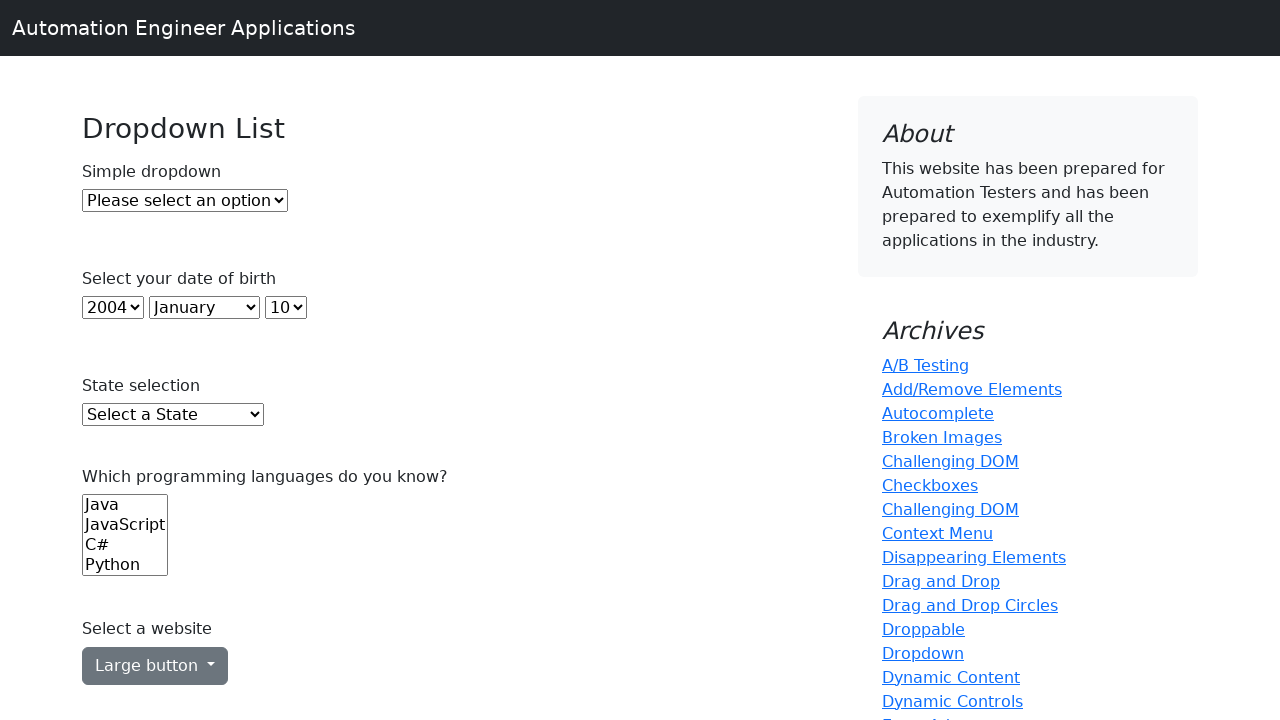